Tests that entering an invalid email format during registration shows an error message.

Starting URL: https://sharelane.com/cgi-bin/register.py

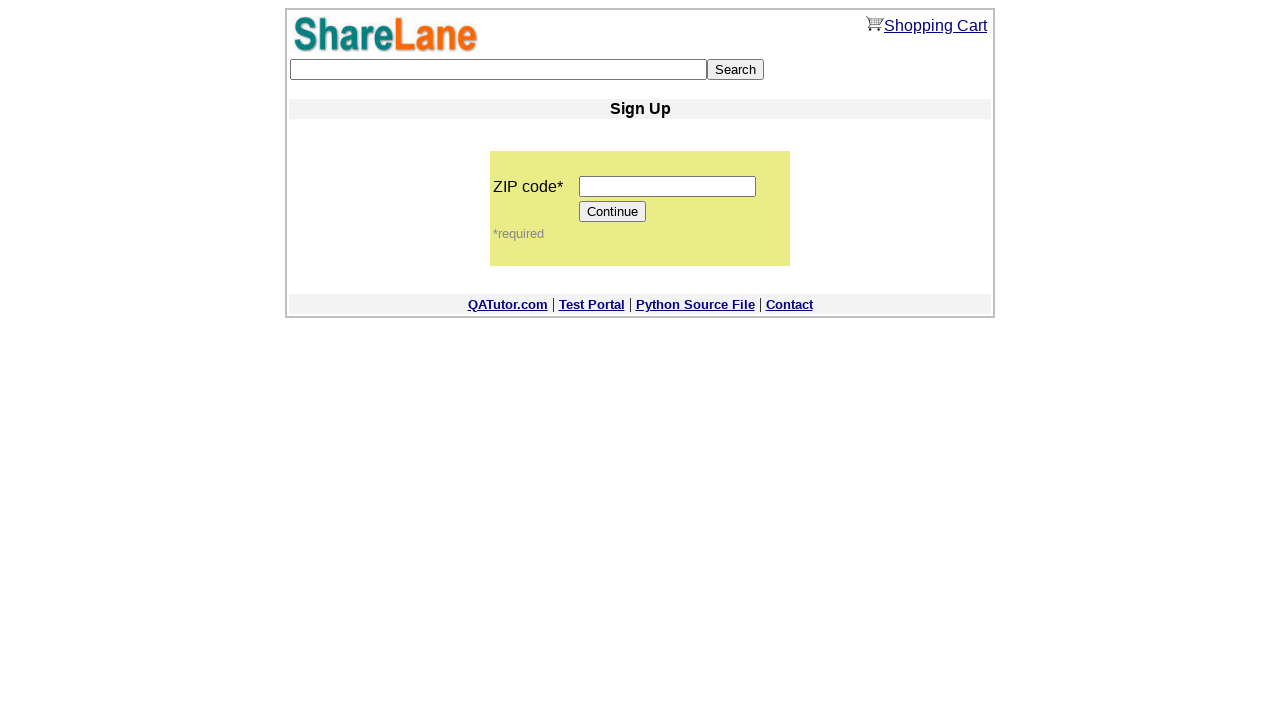

Filled zip code field with '12345' on input[name='zip_code']
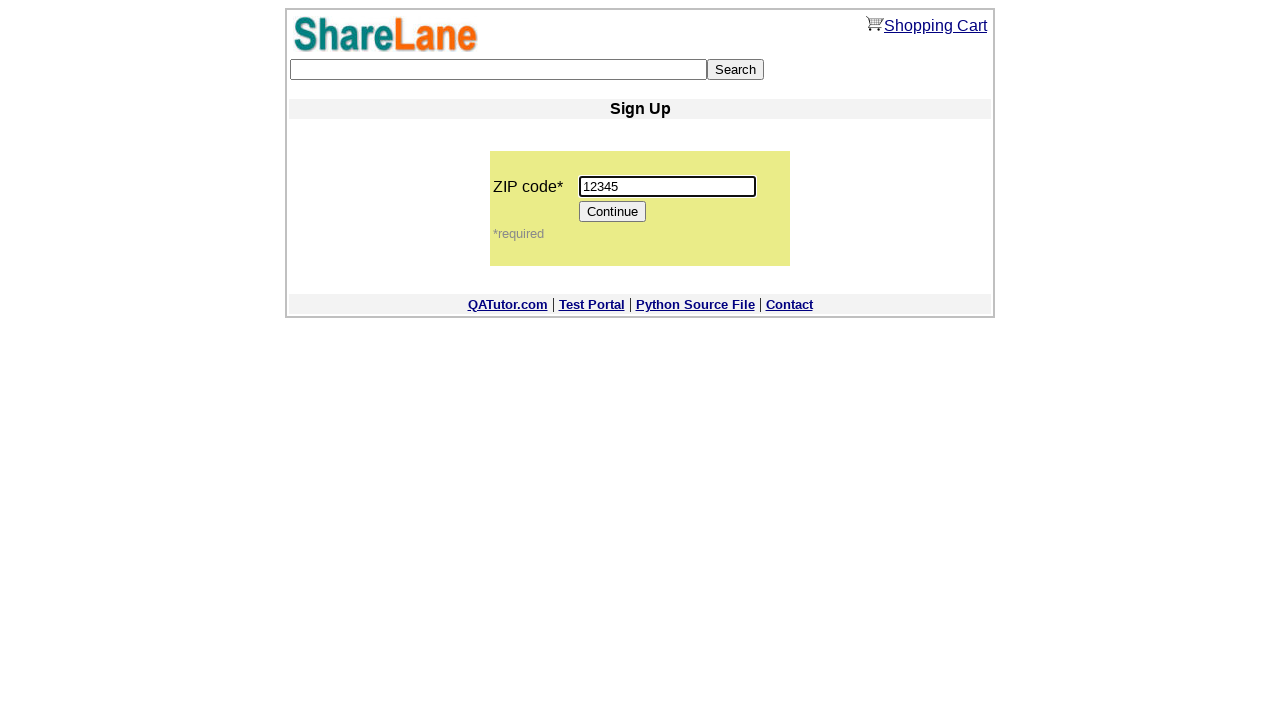

Clicked Continue button at (613, 212) on input[value='Continue']
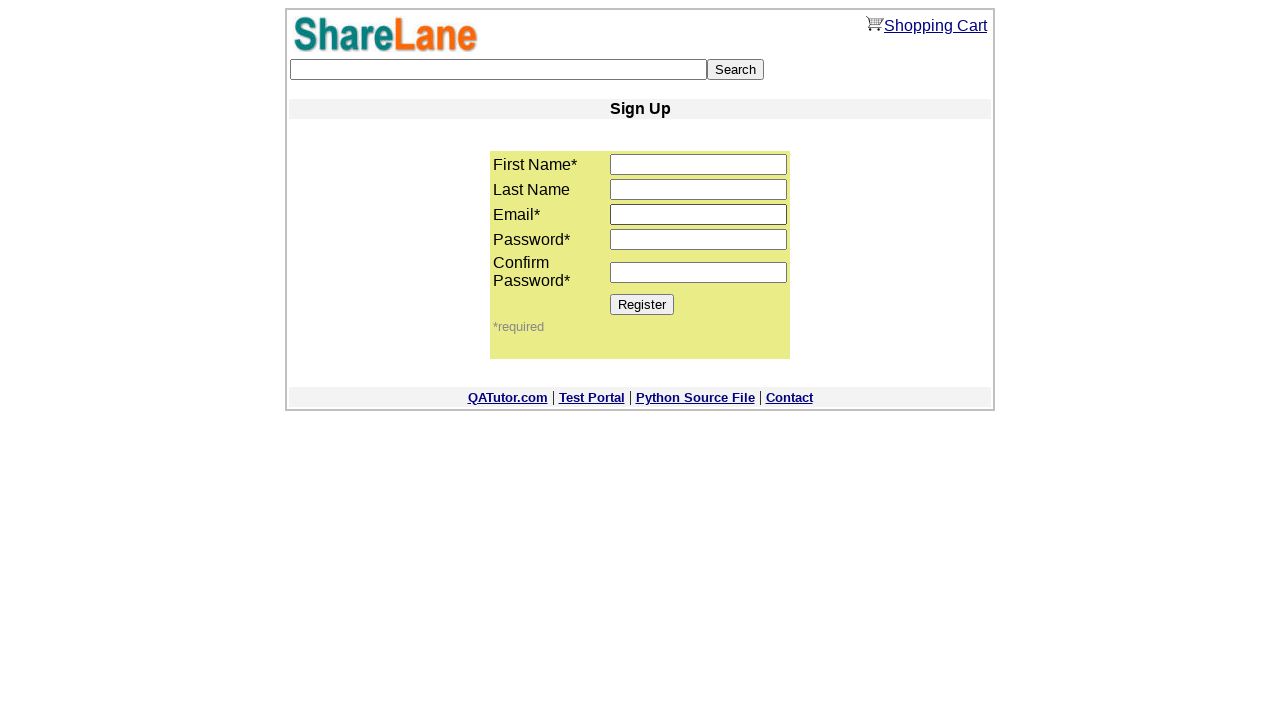

Filled first name field with 'David' on input[name='first_name']
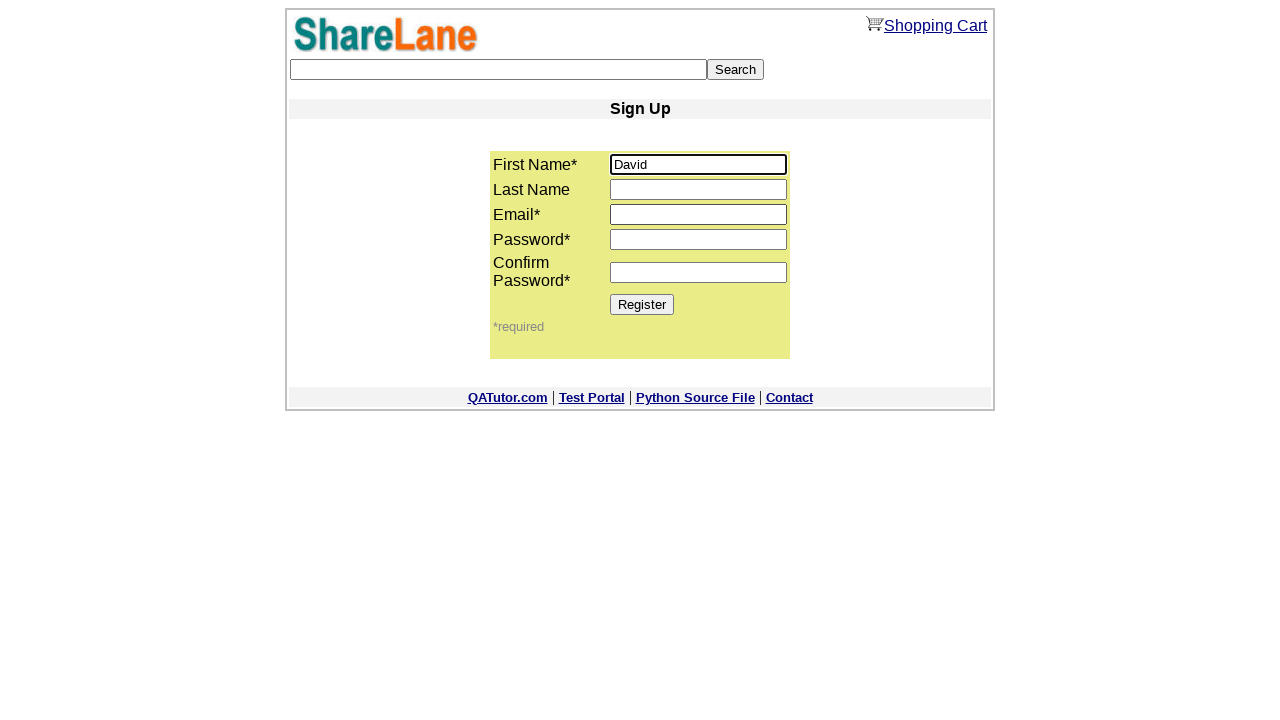

Filled last name field with 'Johnson' on input[name='last_name']
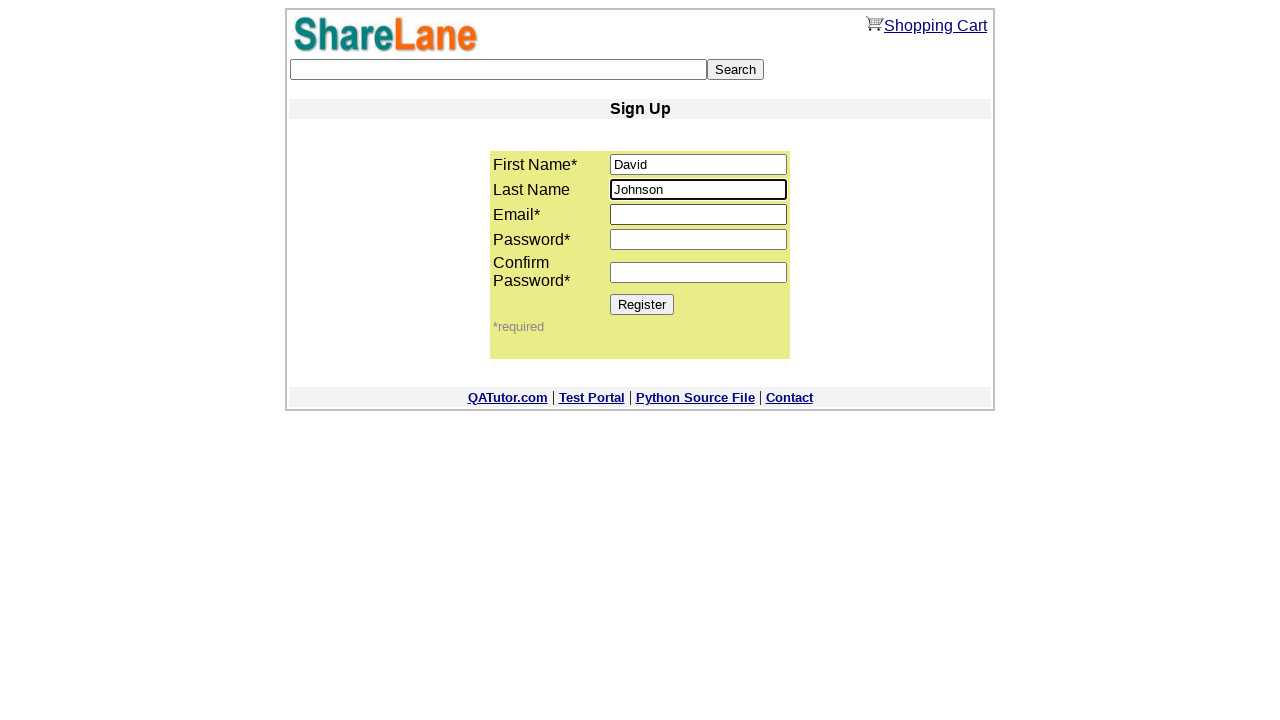

Filled email field with invalid format 'invalidemail' on input[name='email']
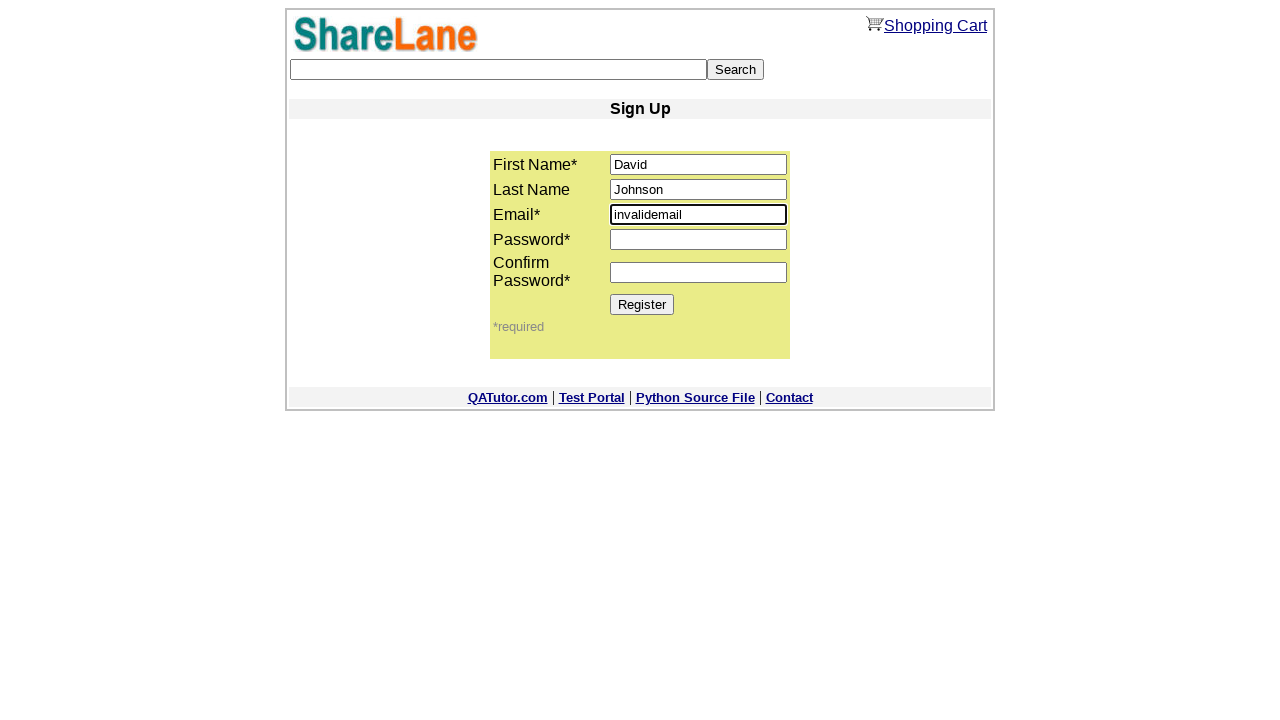

Filled password field with 'TestPass789' on input[name='password1']
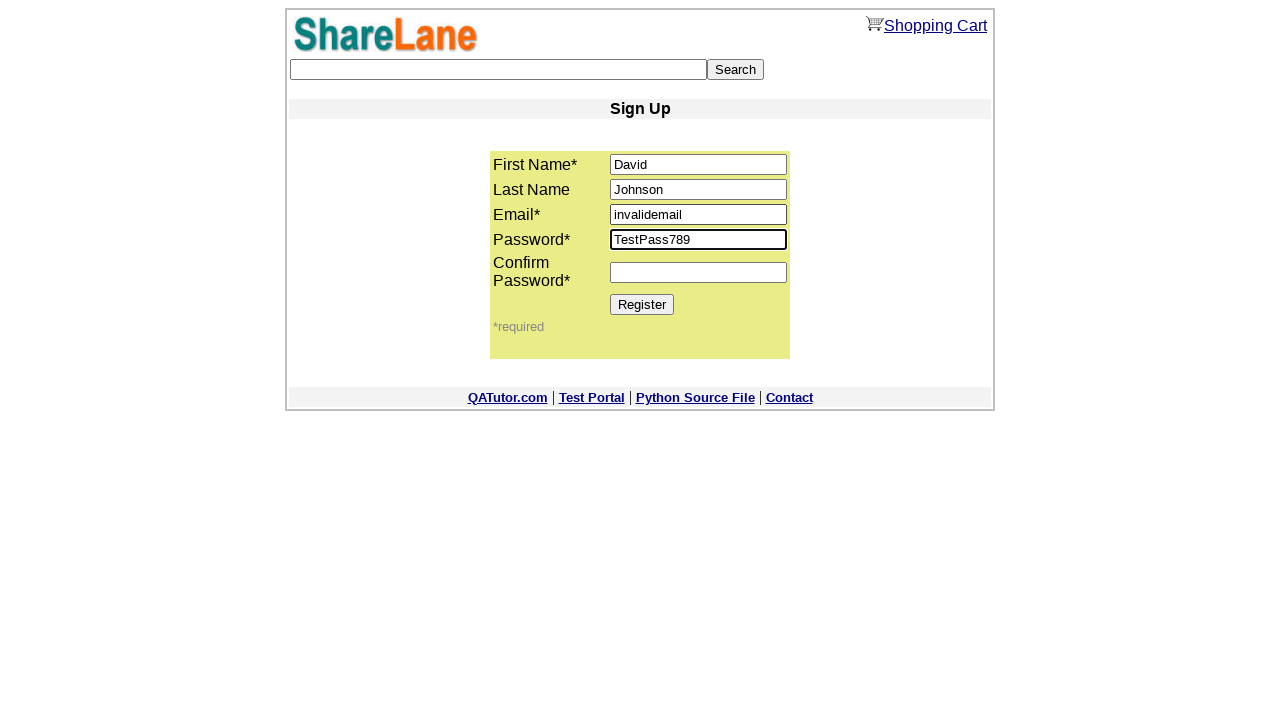

Filled confirm password field with 'TestPass789' on input[name='password2']
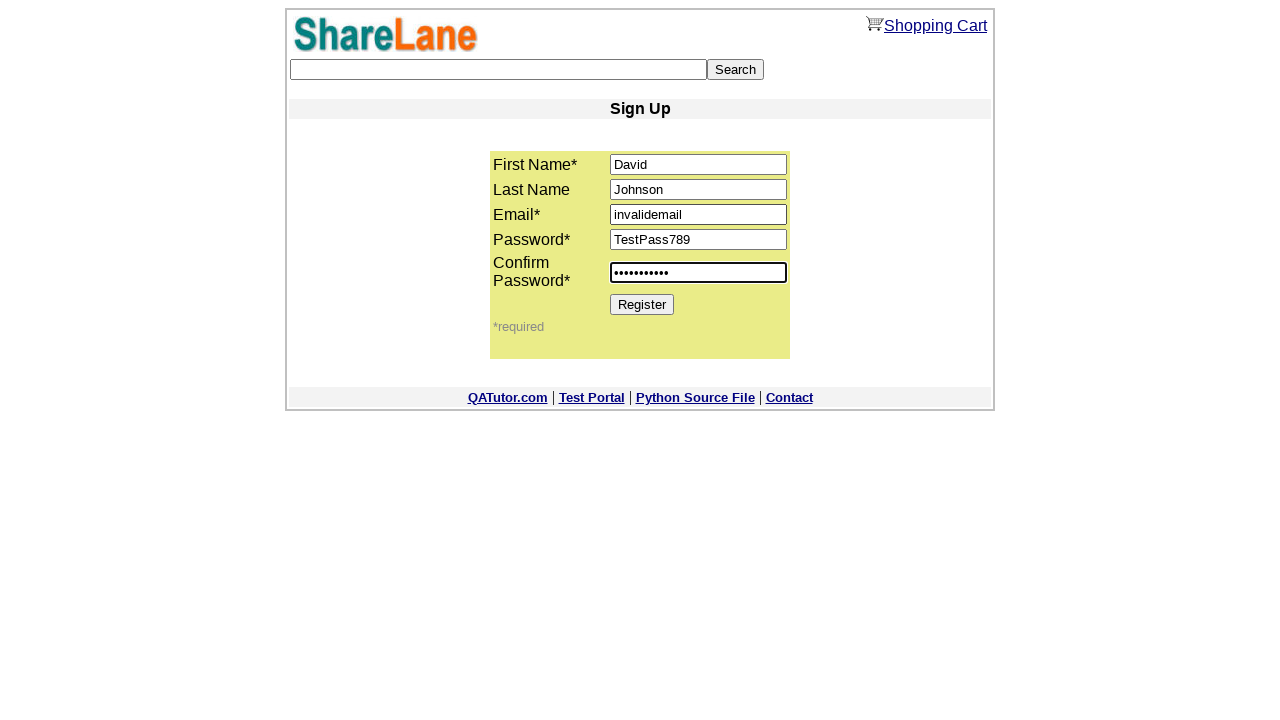

Clicked Register button at (642, 304) on input[value='Register']
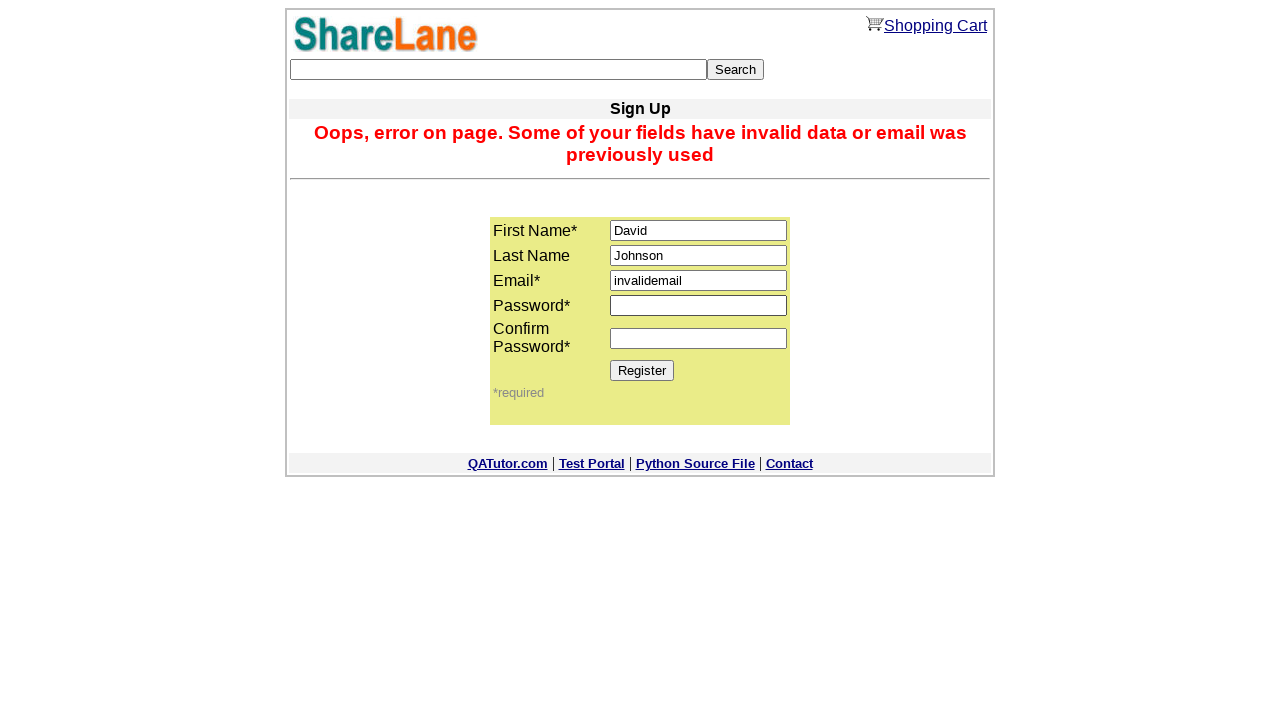

Error message displayed for invalid email format
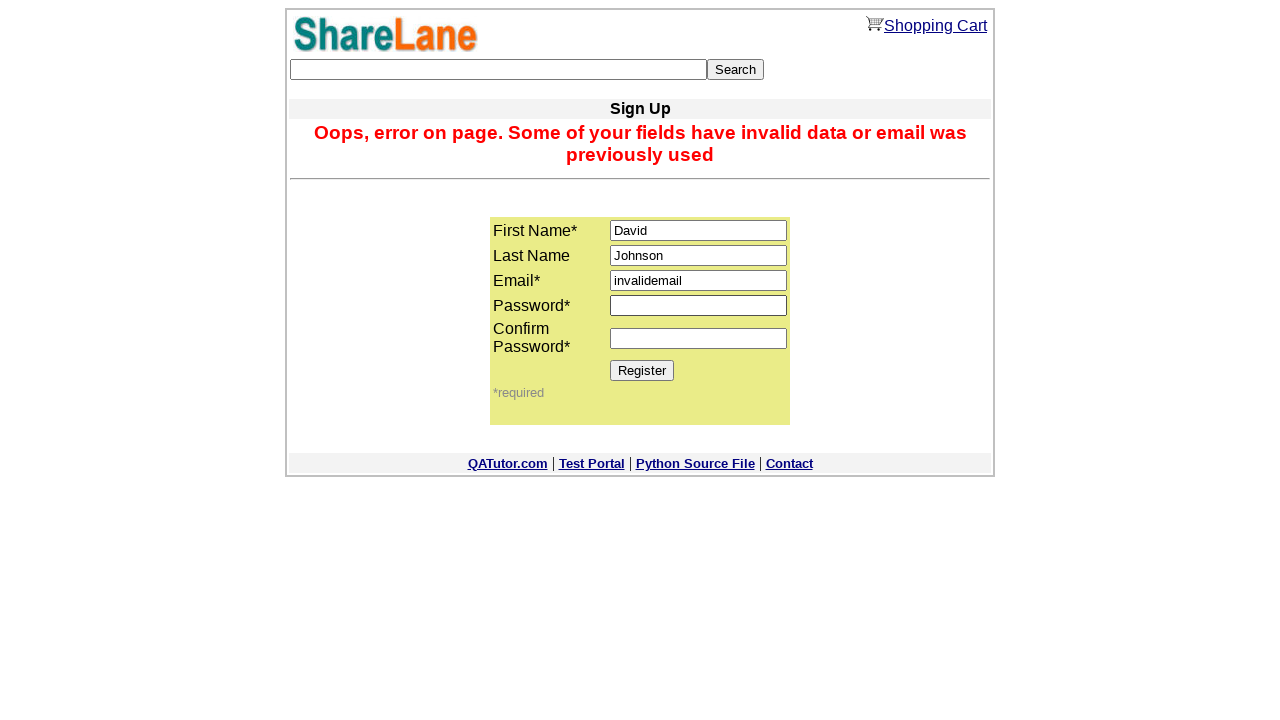

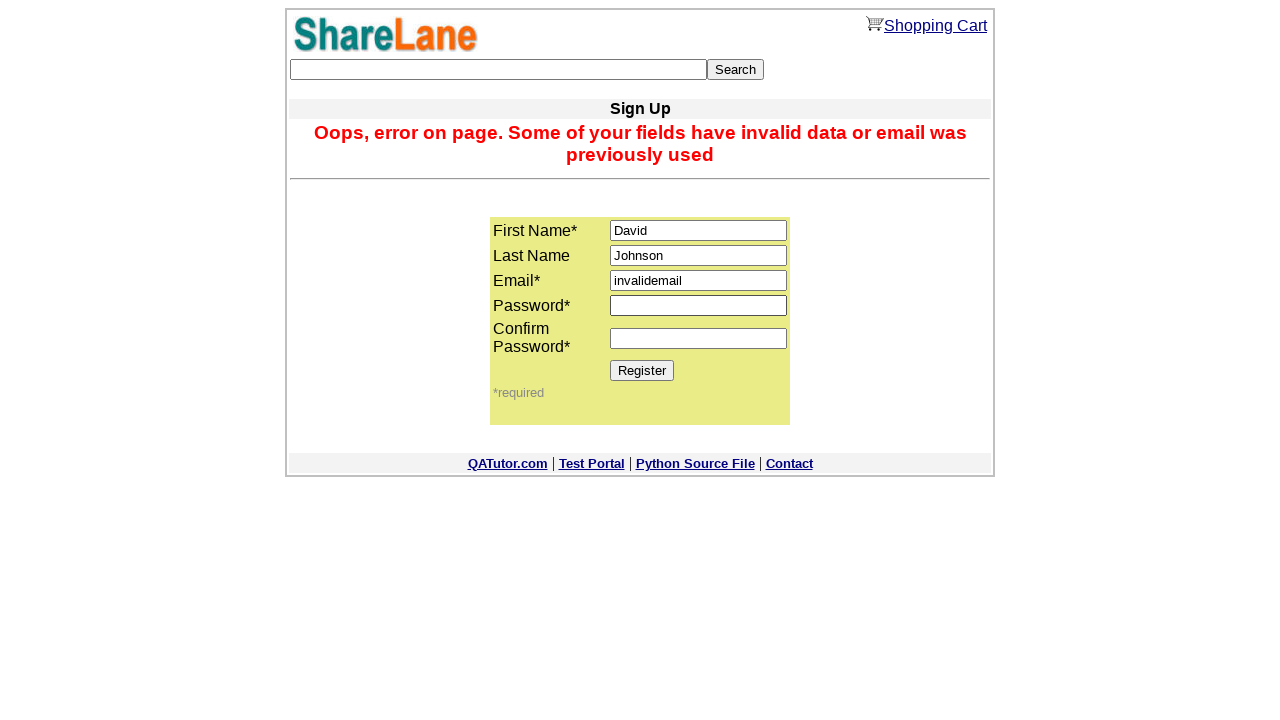